Tests file download functionality by clicking the download button

Starting URL: https://demoqa.com/upload-download

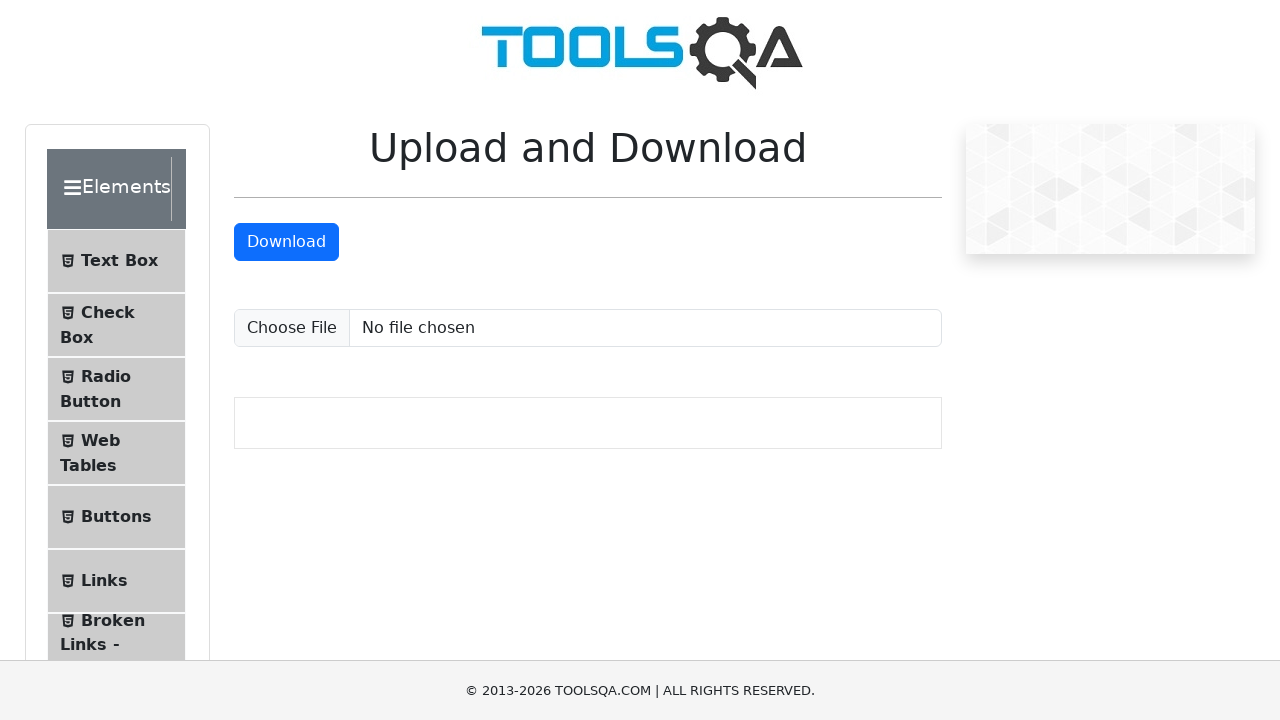

Navigated to upload-download page
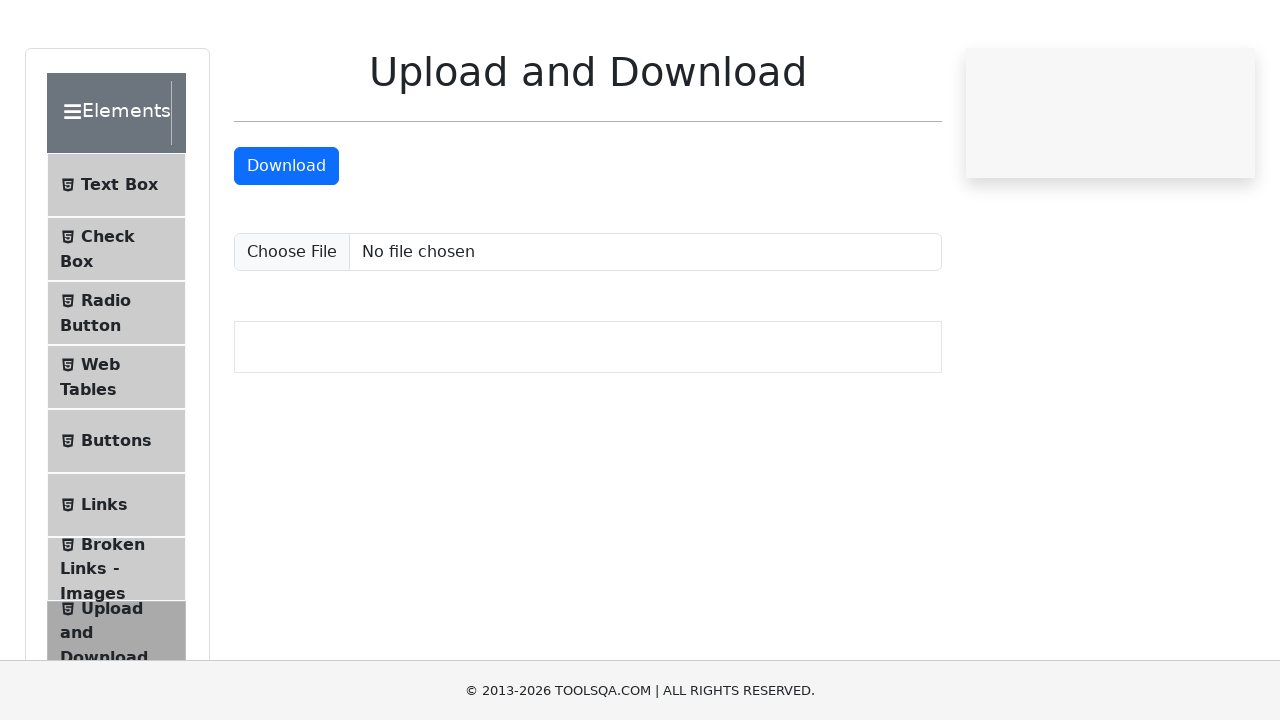

Clicked download button at (286, 242) on #downloadButton
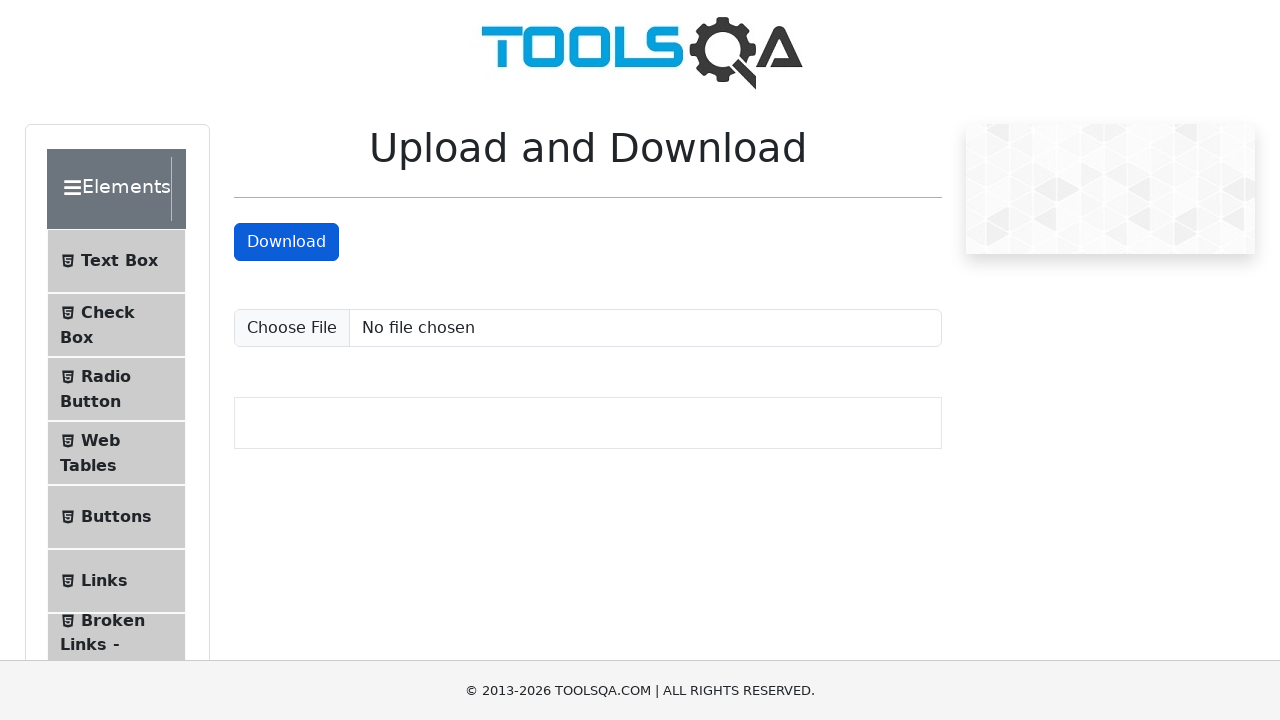

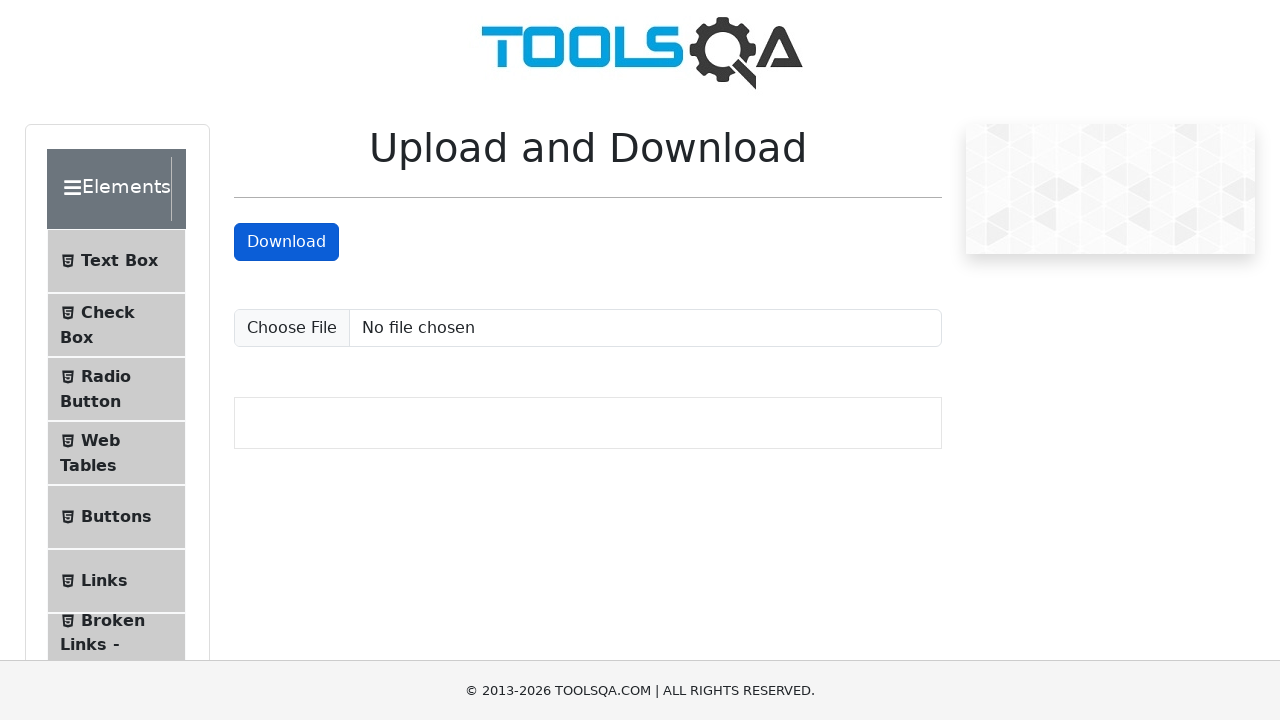